Tests basic interaction with a frames demo page by entering text into a search field

Starting URL: https://www.globalsqa.com/demo-site/frames-and-windows/#google_vignette

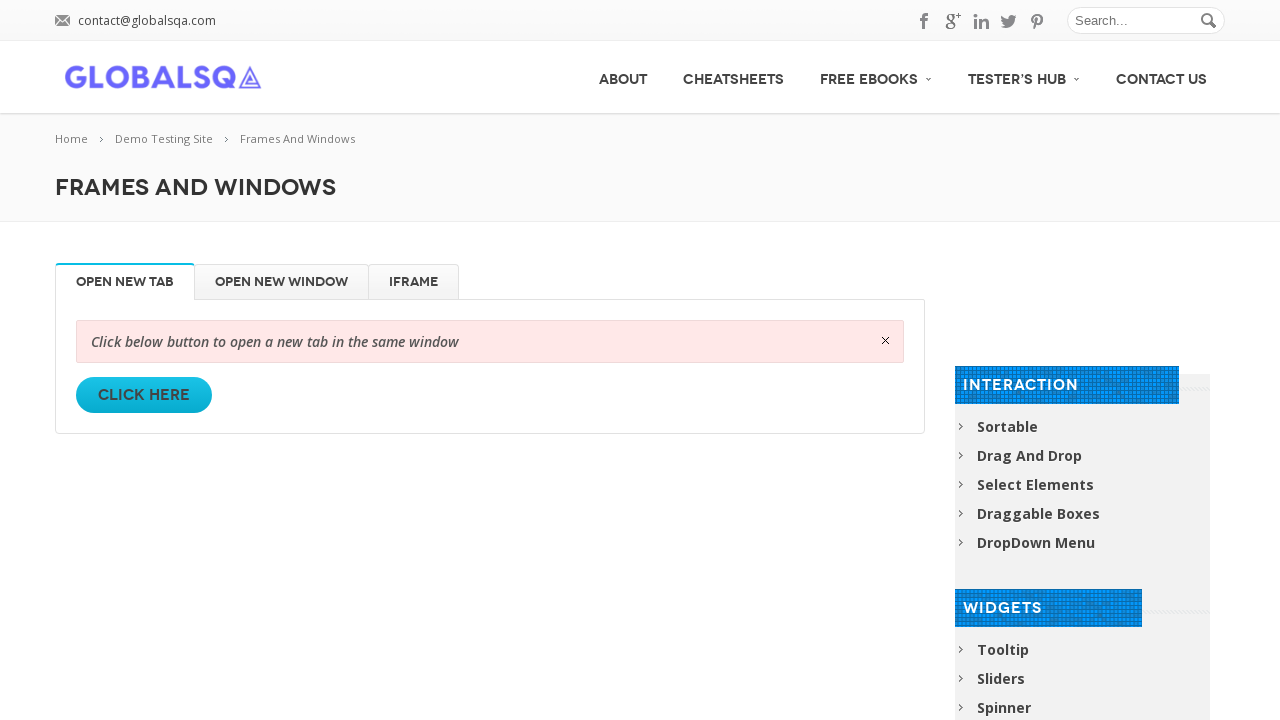

Filled search field with 'priya' on #s
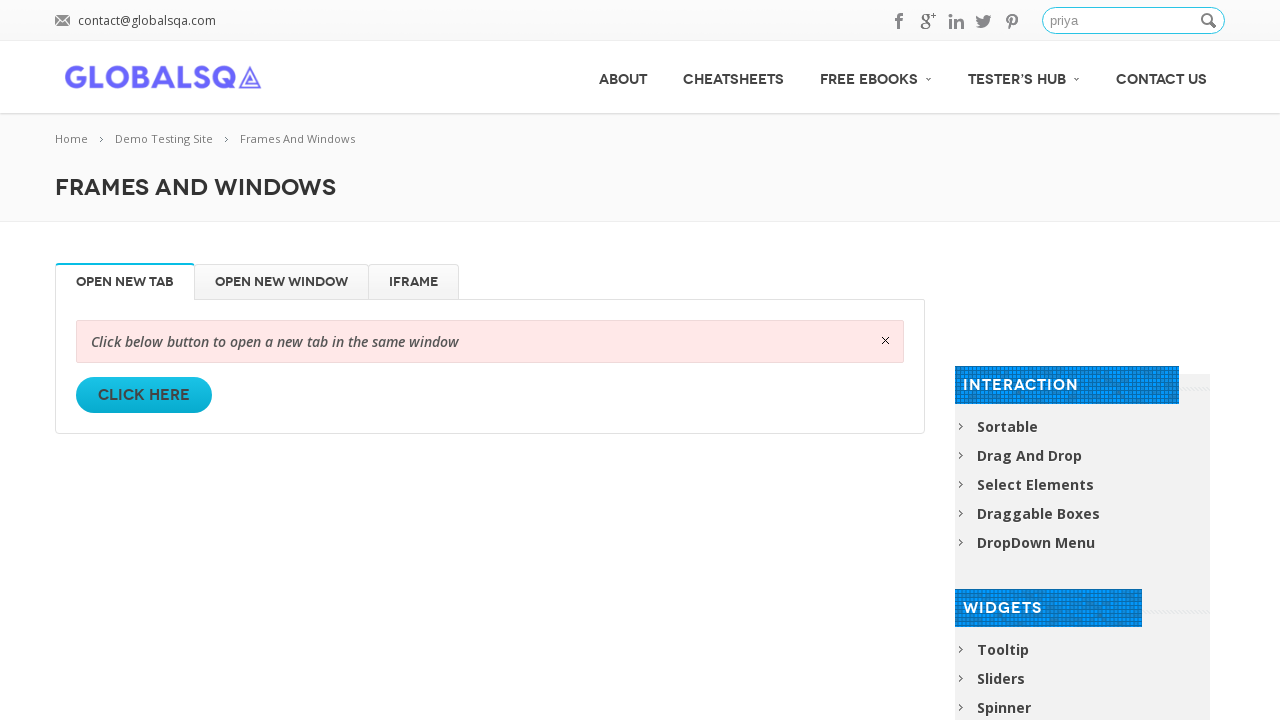

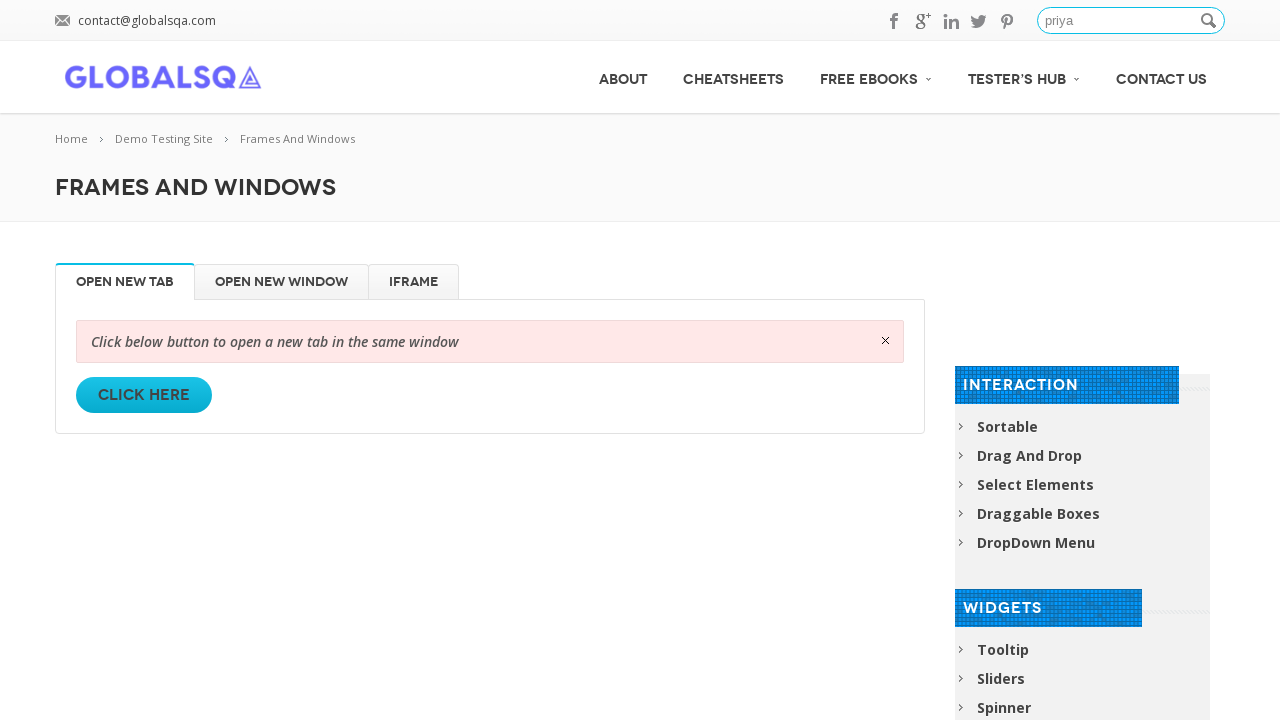